Navigates to a page, clicks a link with a calculated mathematical value, fills out a registration form with personal details, and submits it

Starting URL: http://suninjuly.github.io/find_link_text

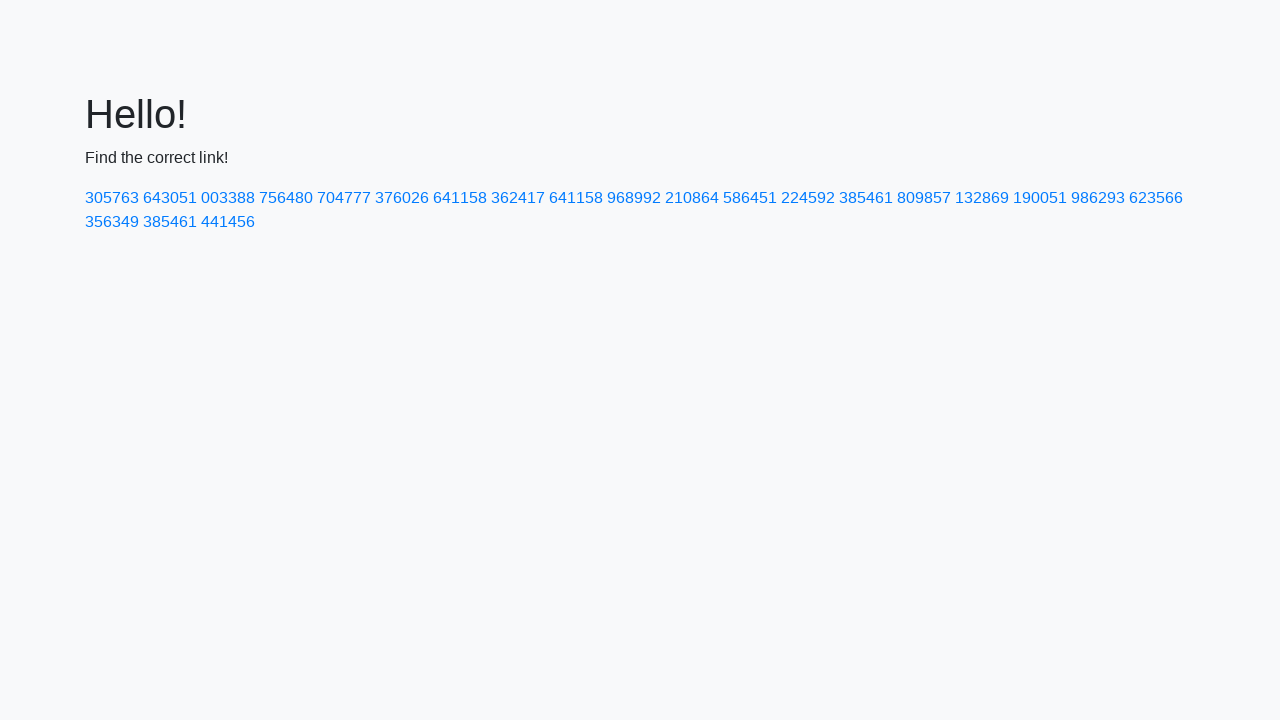

Clicked link with calculated mathematical value: 224592 at (808, 198) on a:has-text('224592')
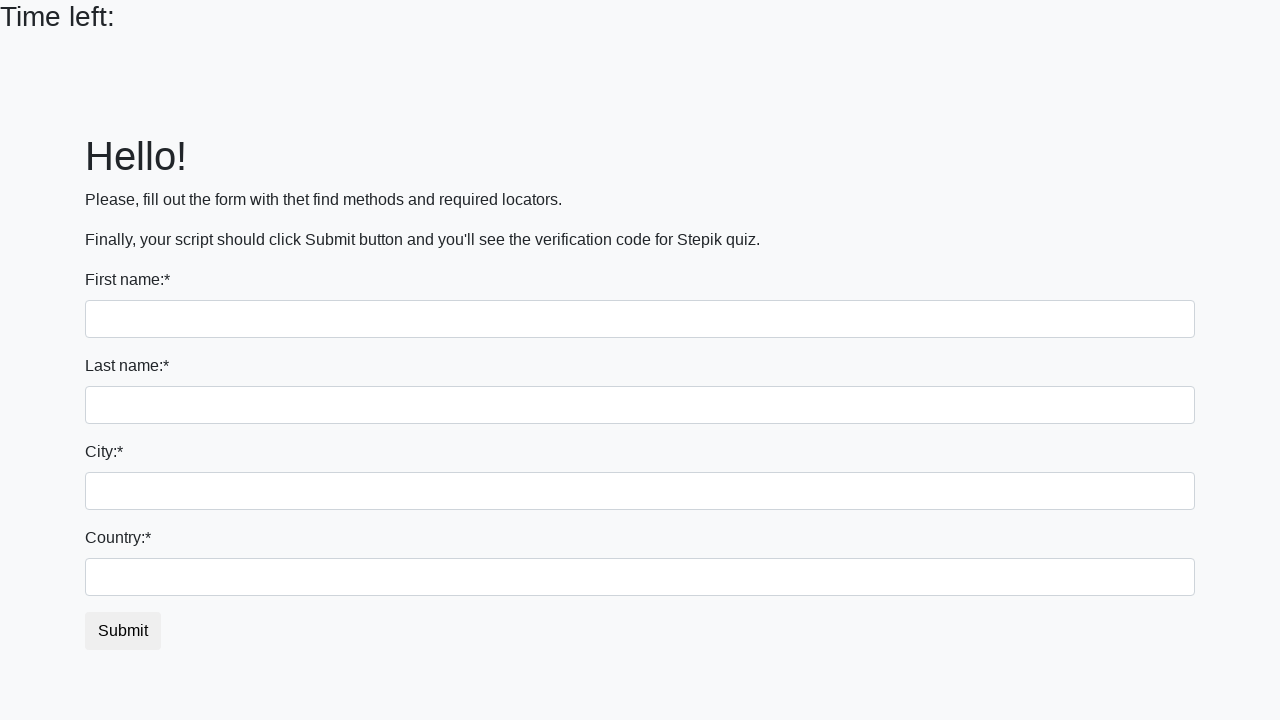

Filled first name field with 'Alexander' on input:first-of-type
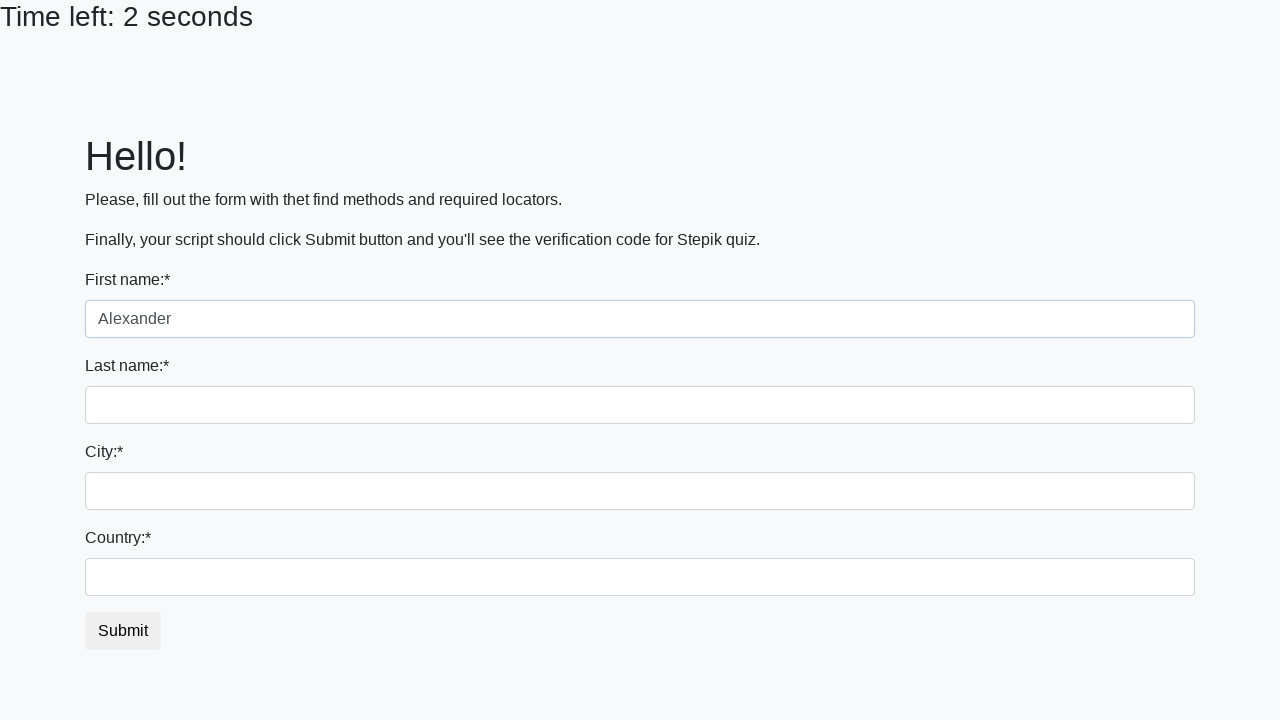

Filled last name field with 'Johnson' on input[name='last_name']
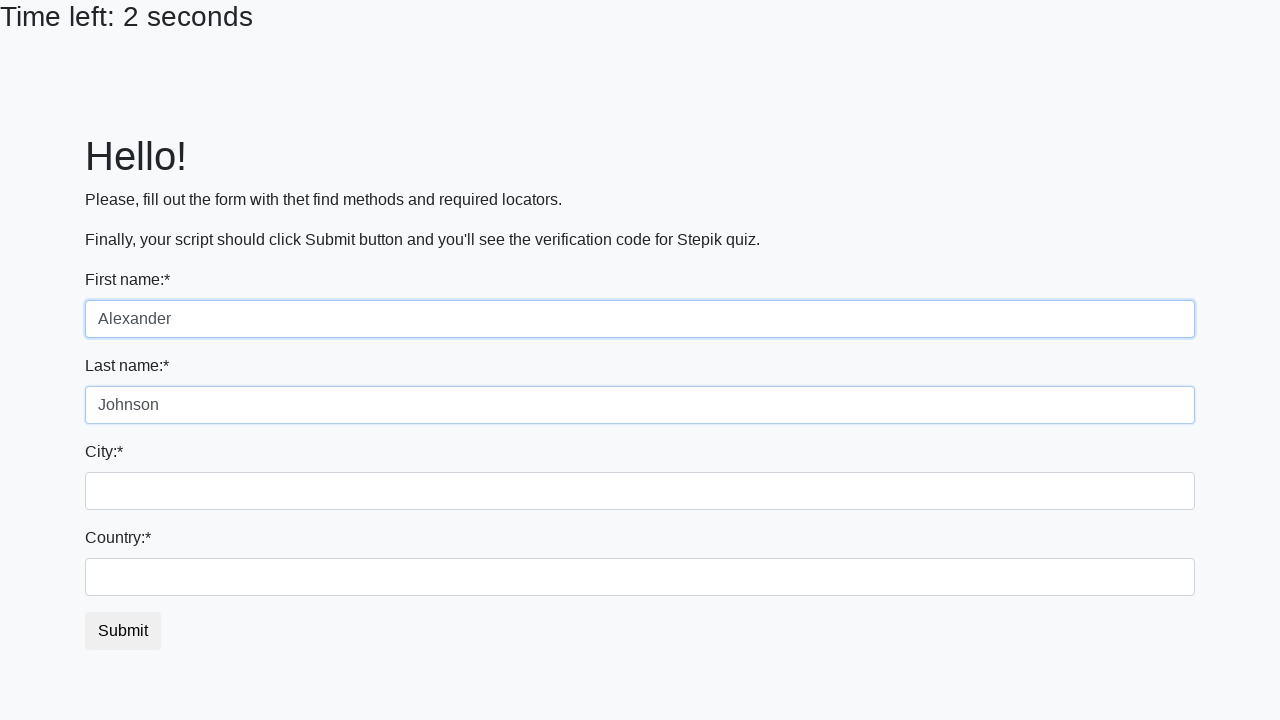

Filled city field with 'Berlin' on .city
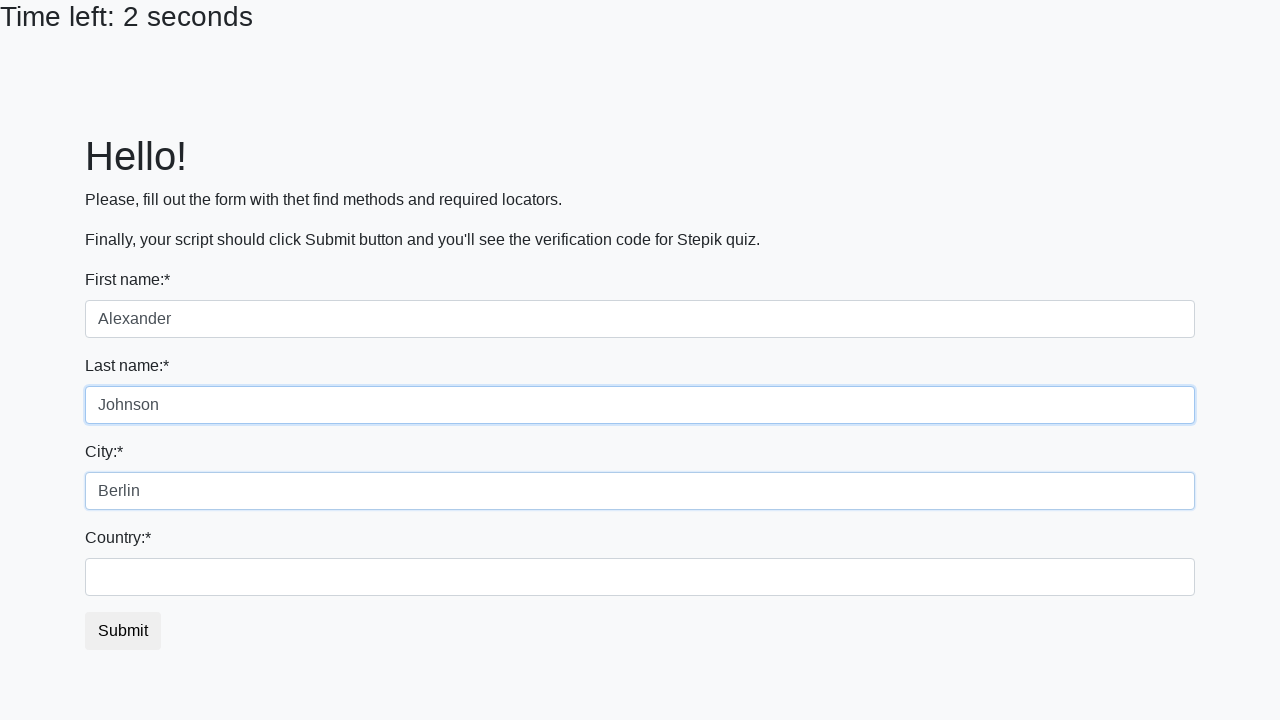

Filled country field with 'Germany' on #country
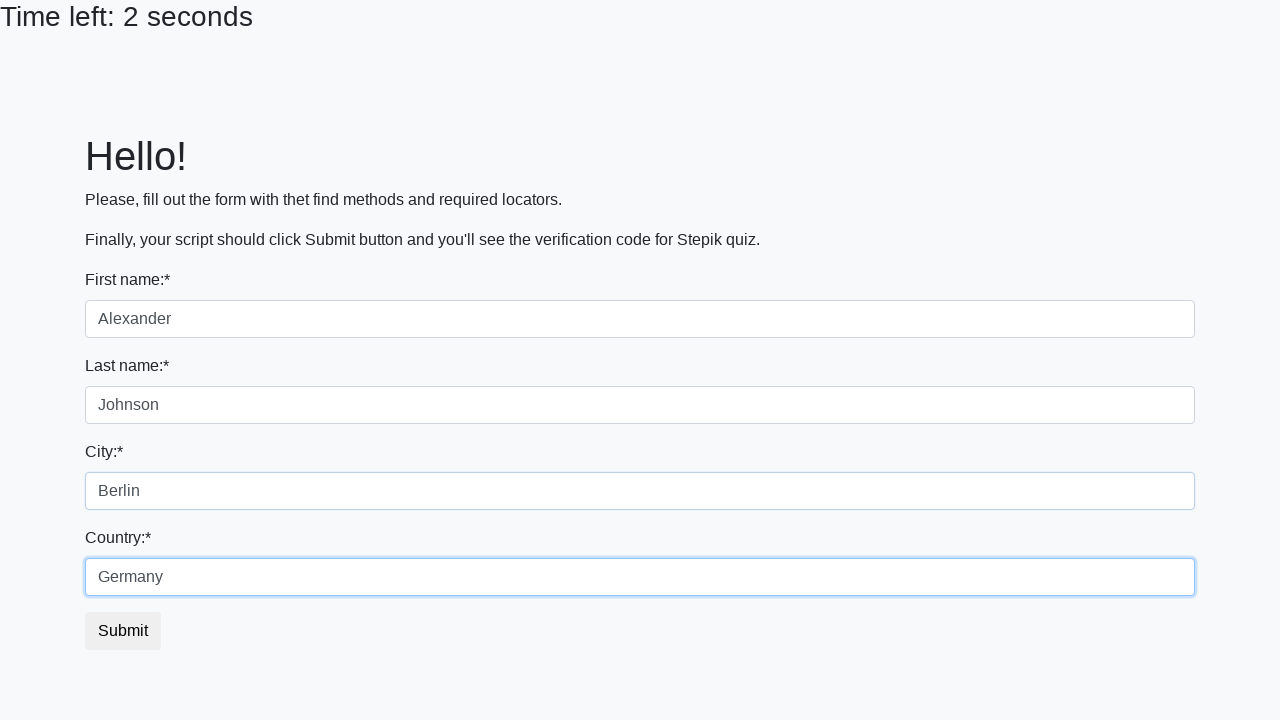

Submitted registration form at (123, 631) on button.btn
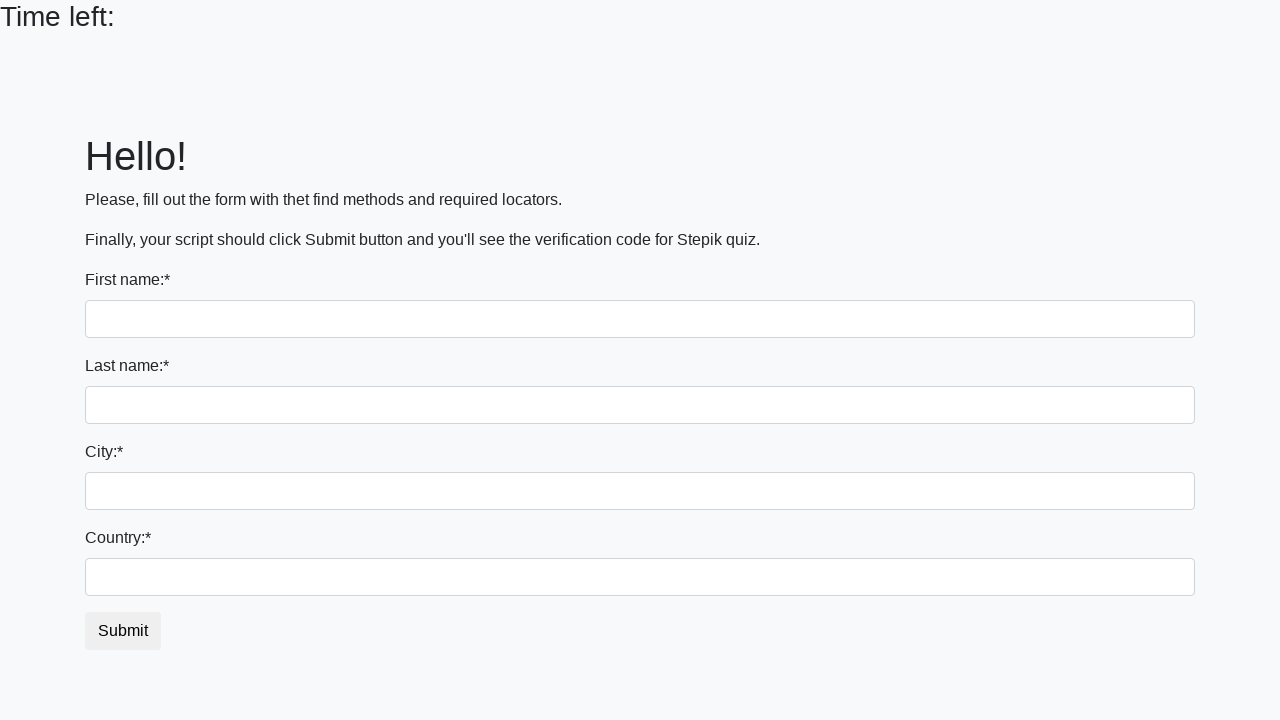

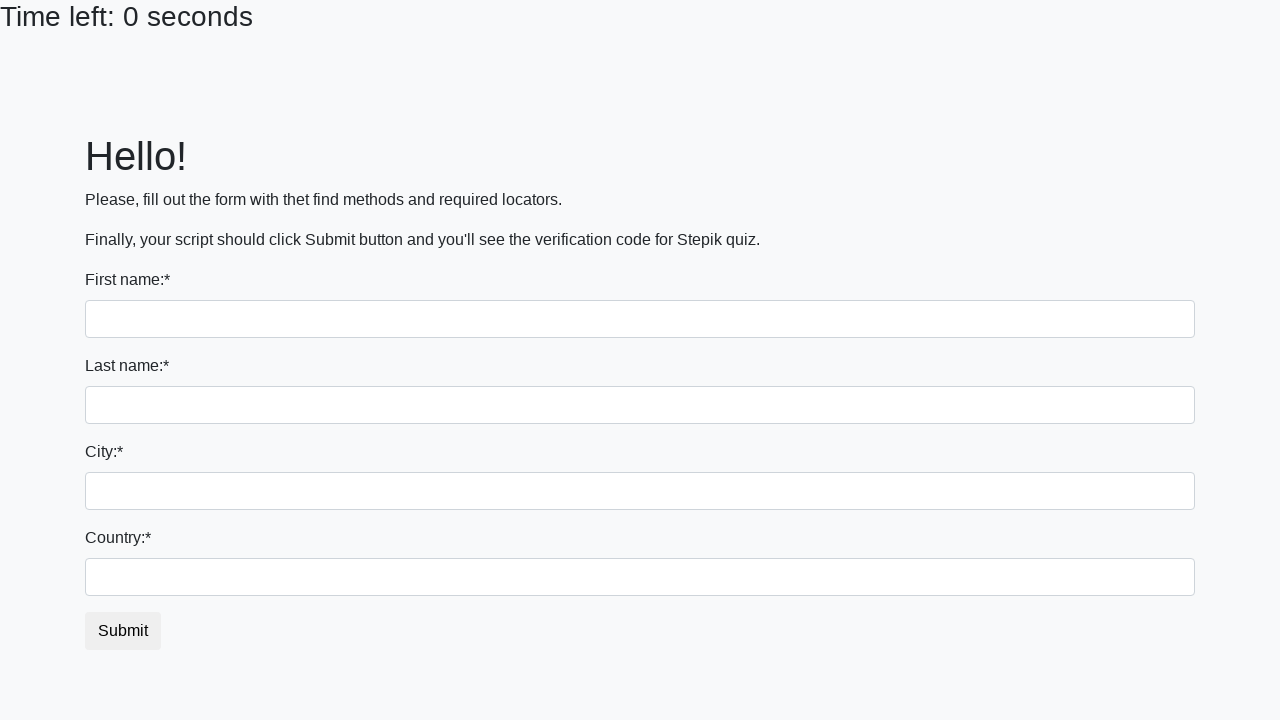